Tests pressing the TAB key using keyboard actions and verifies the page displays the correct key press result

Starting URL: http://the-internet.herokuapp.com/key_presses

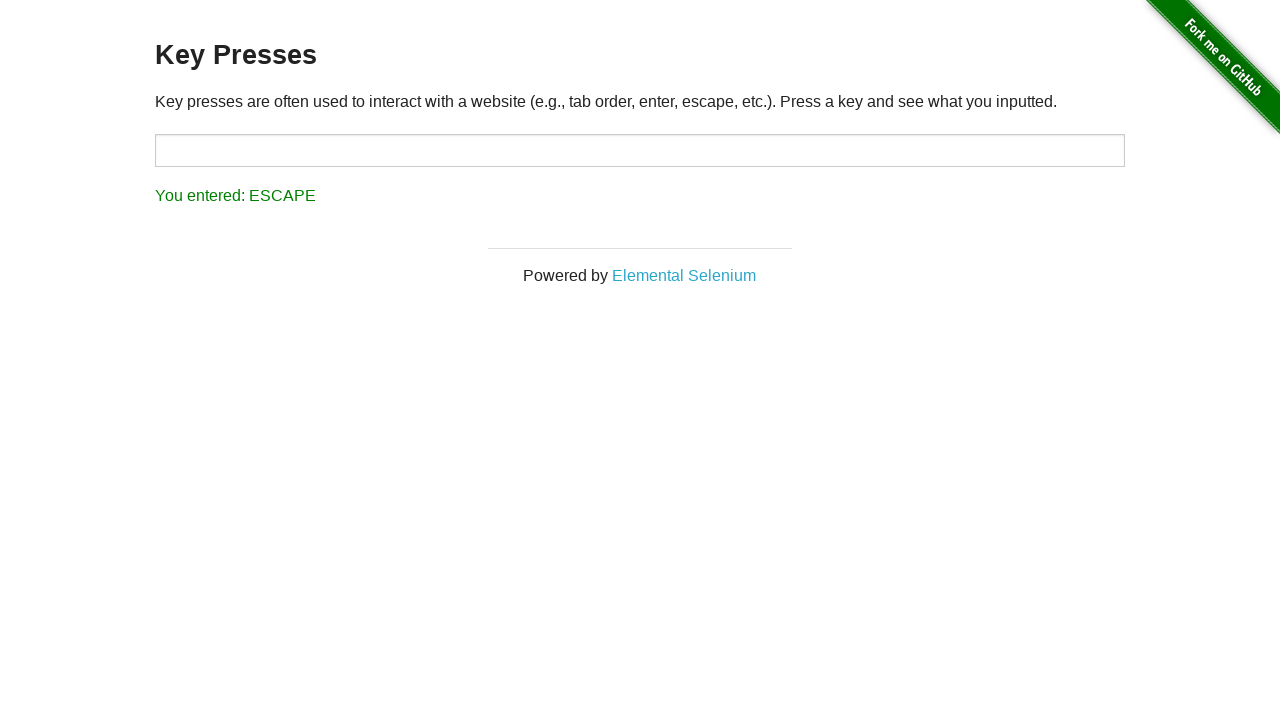

Pressed TAB key on the page
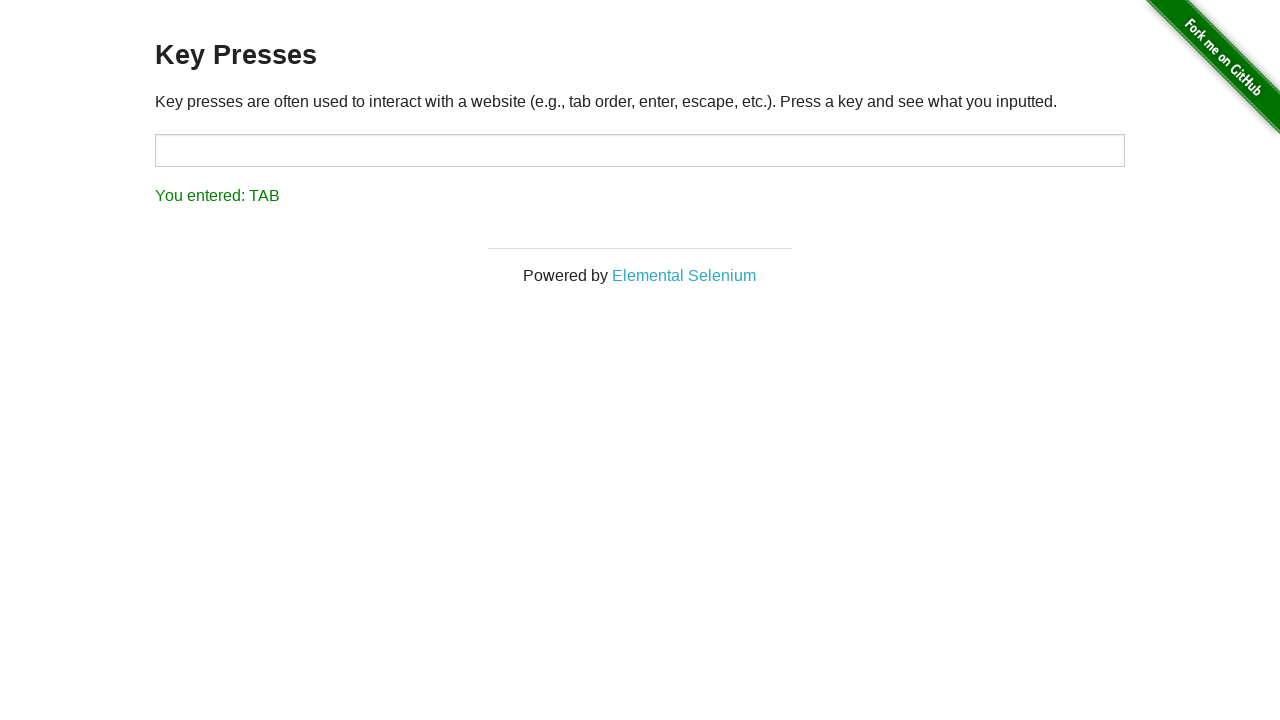

Result element loaded on page
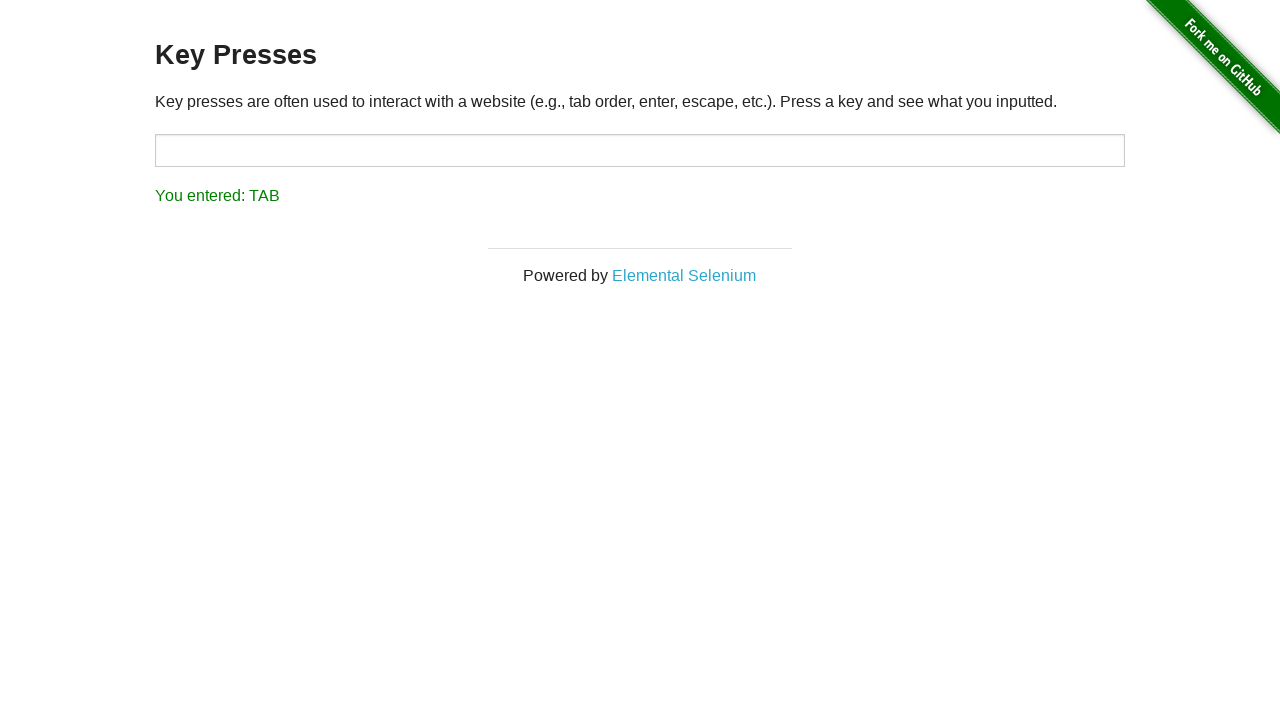

Retrieved result text content
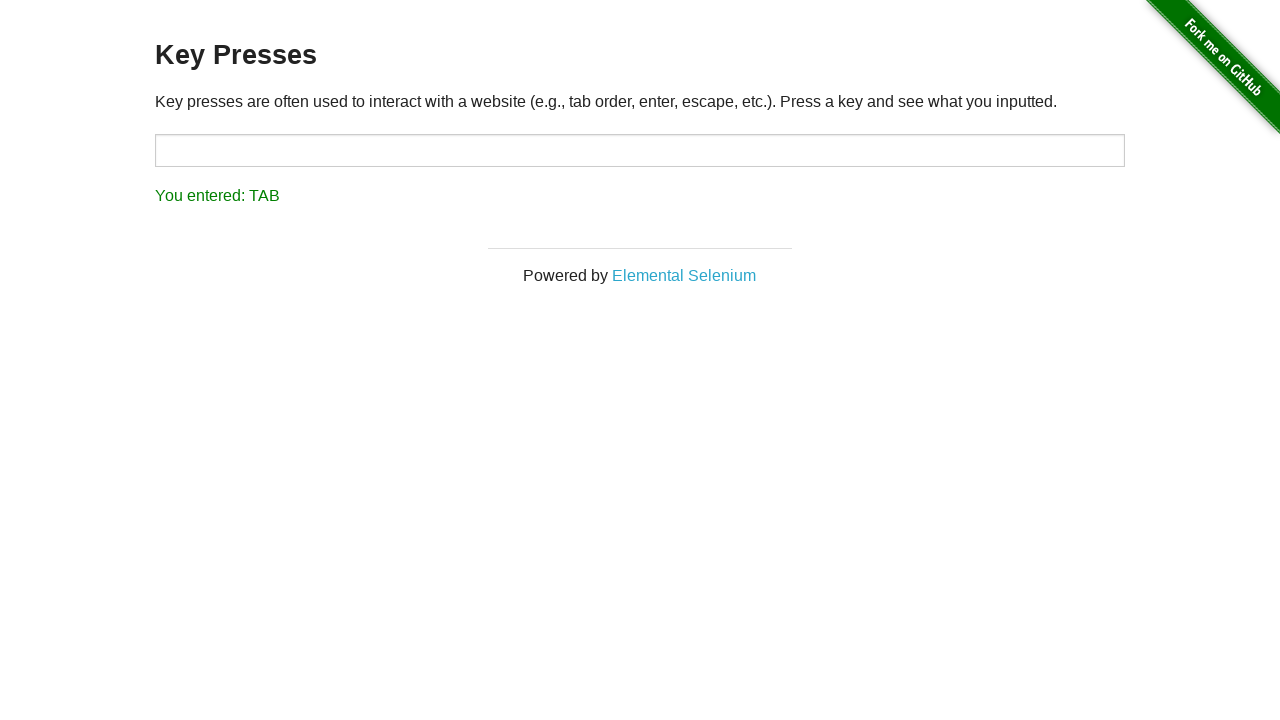

Verified result text matches 'You entered: TAB'
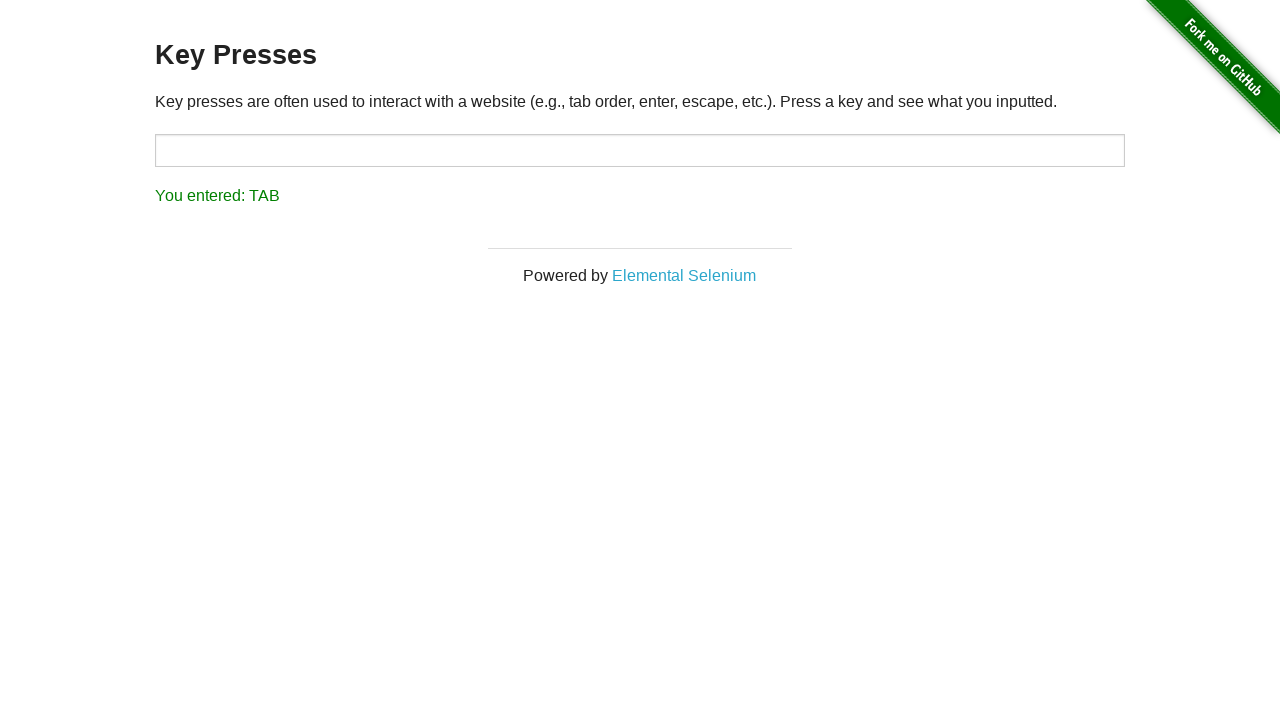

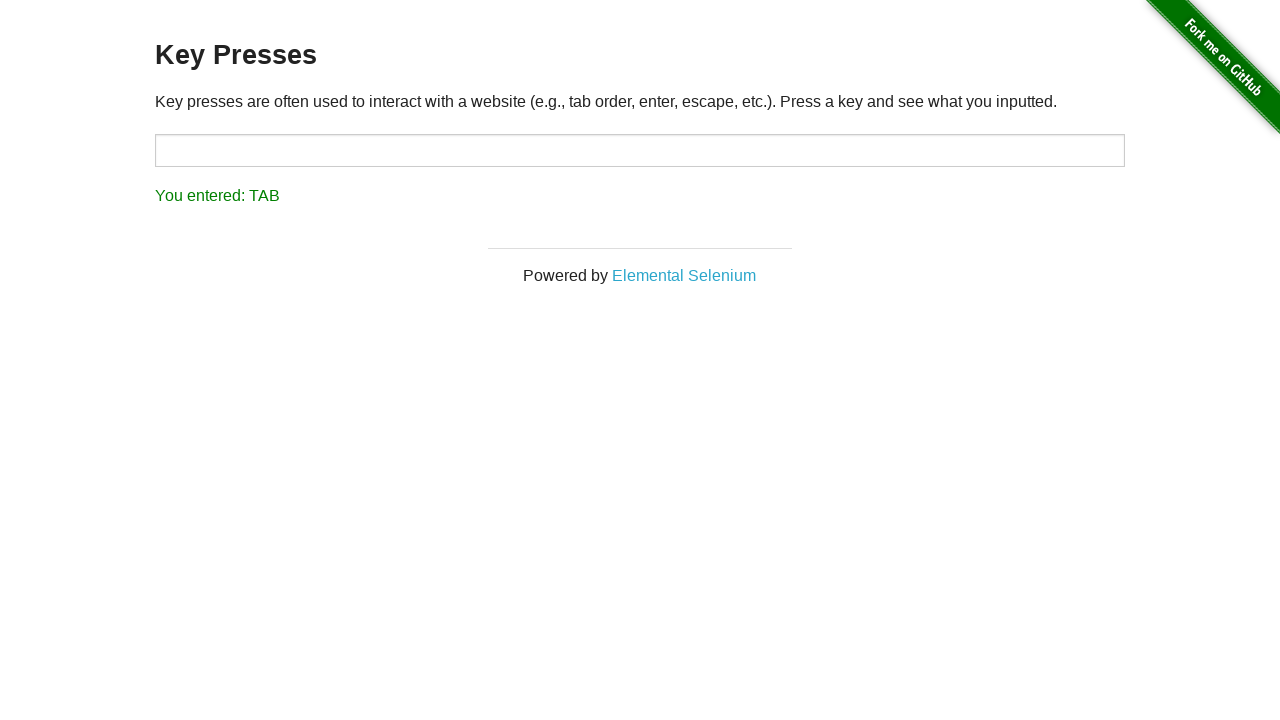